Tests browser window and tab functionality by opening new tabs and windows and verifying content

Starting URL: https://demoqa.com/

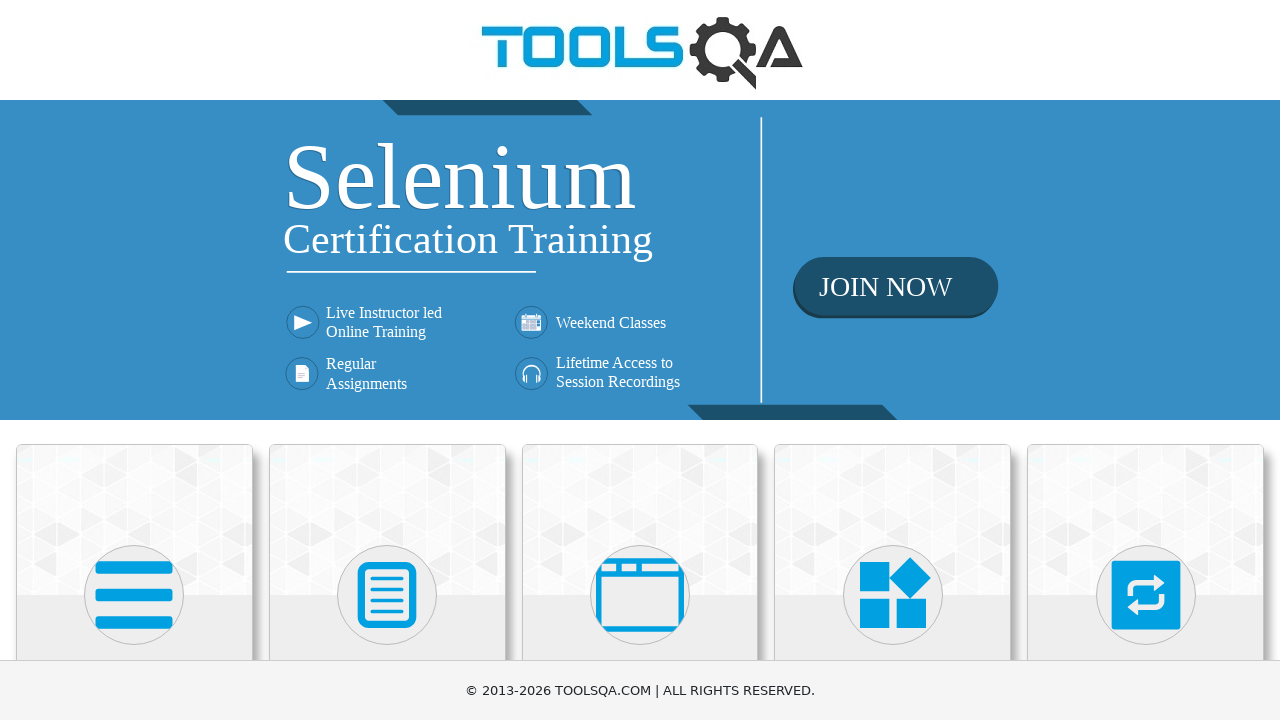

Clicked on Alerts, Frame & Windows category at (640, 360) on text=Alerts, Frame & Windows
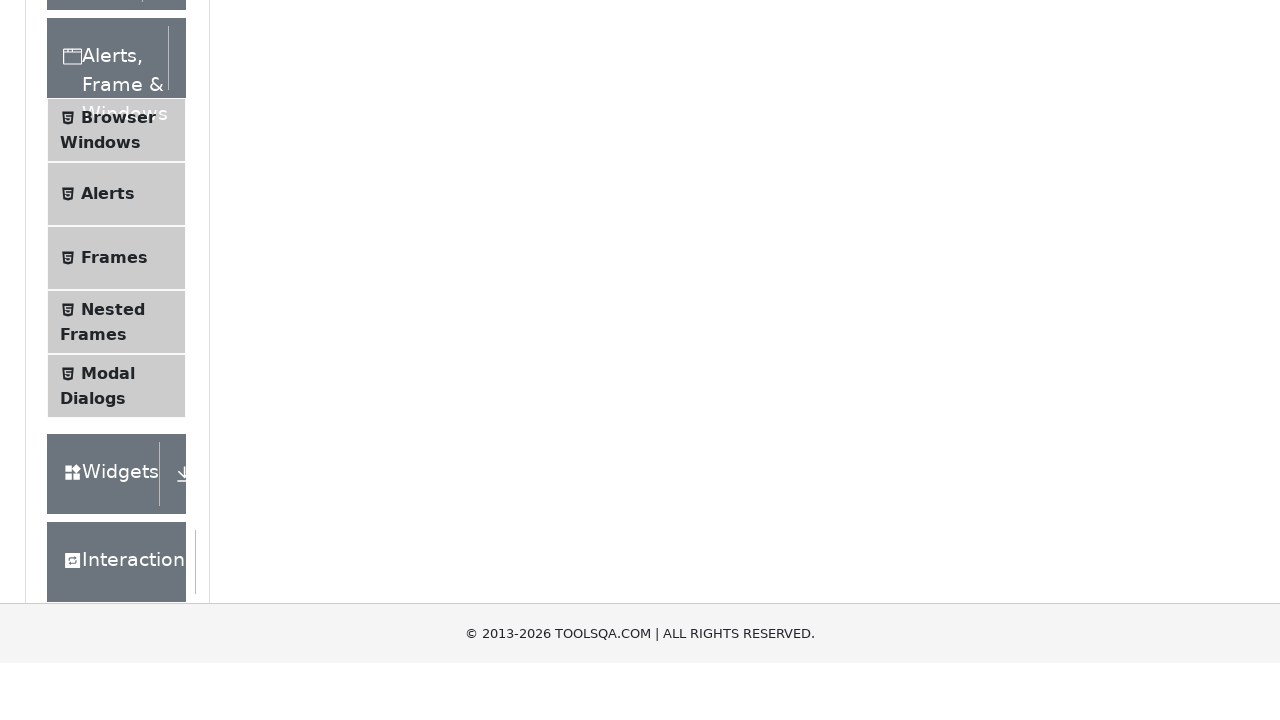

Clicked on Browser Windows menu item at (118, 424) on text=Browser Windows
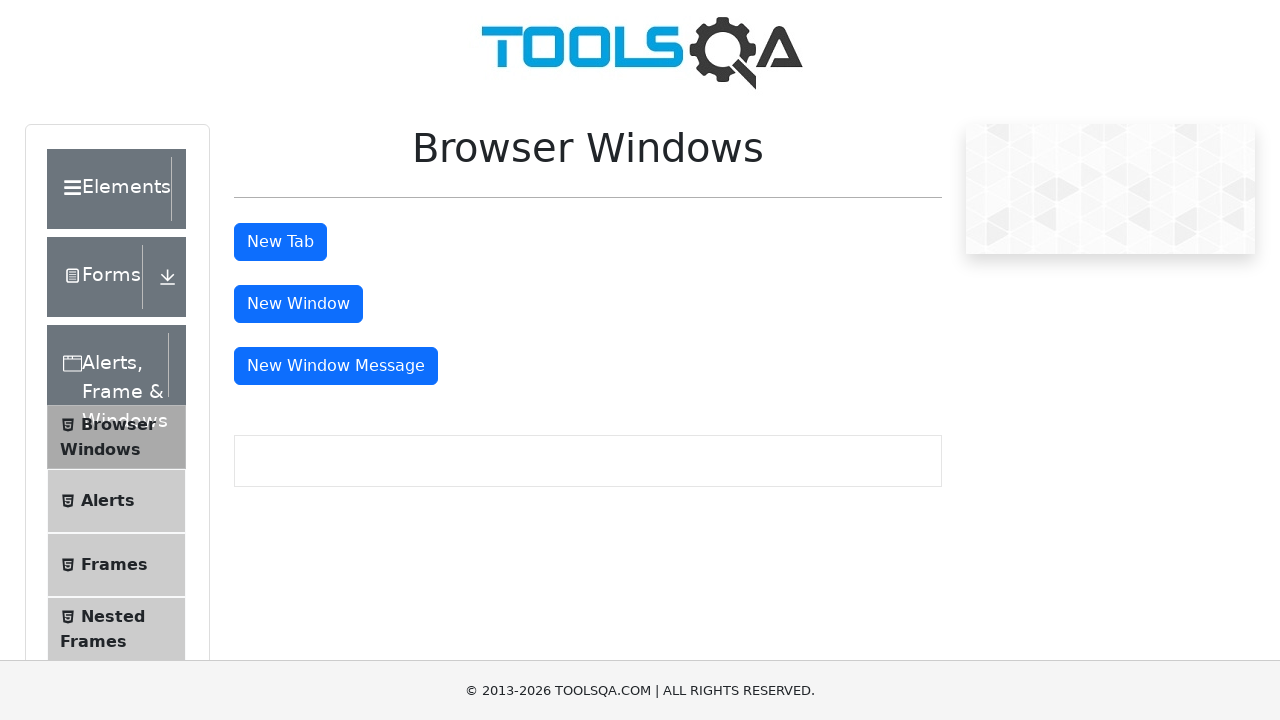

Clicked tab button to open new tab at (280, 242) on #tabButton
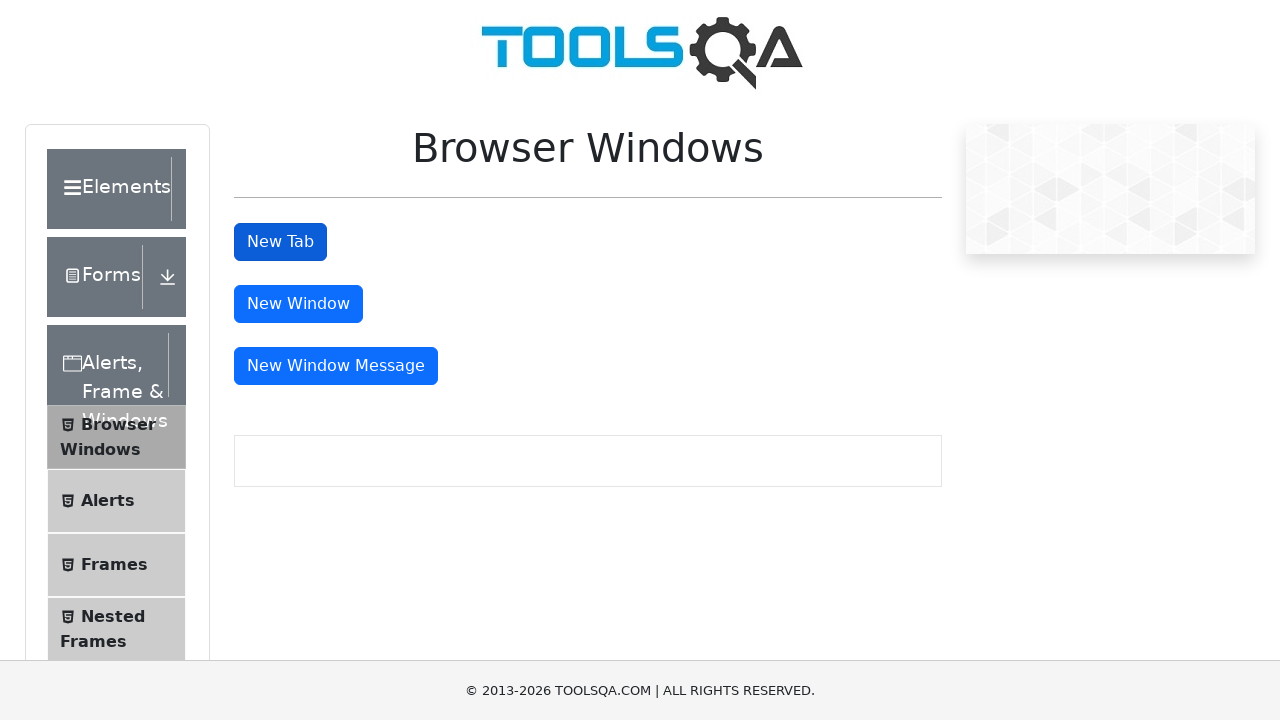

Verified sample page text loaded in new tab
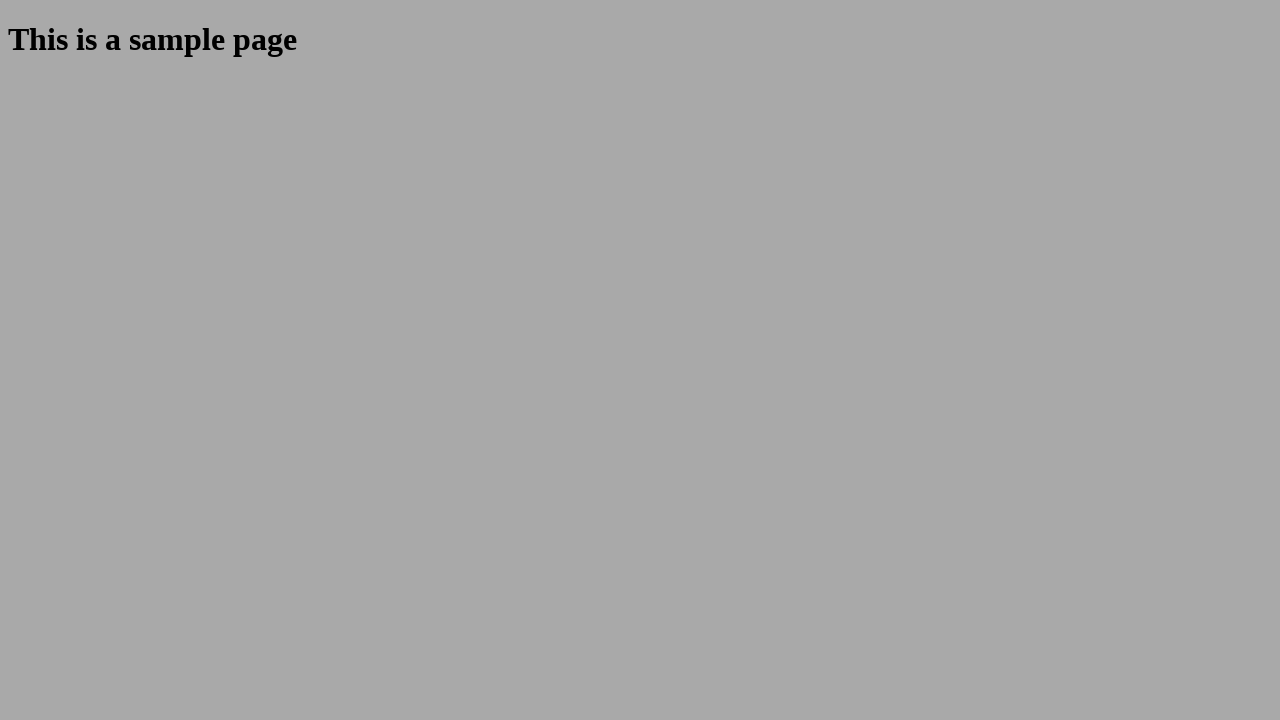

Closed new tab
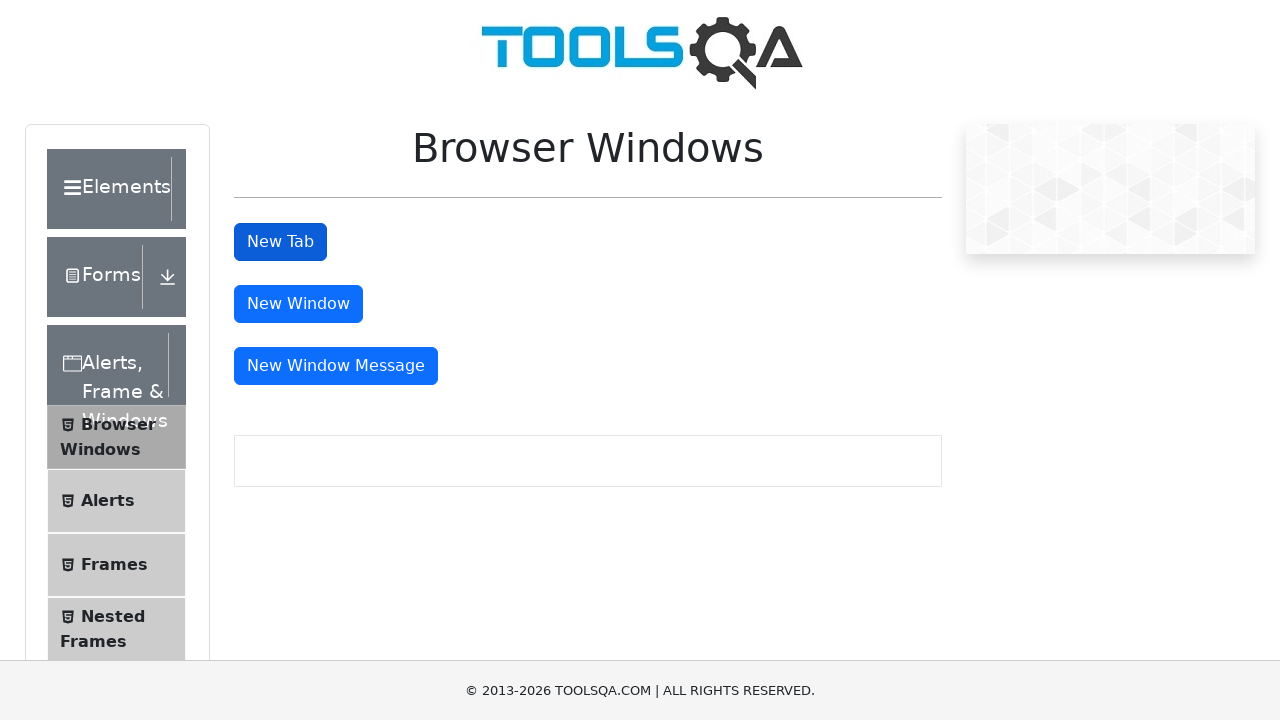

Clicked window button to open new window at (298, 304) on #windowButton
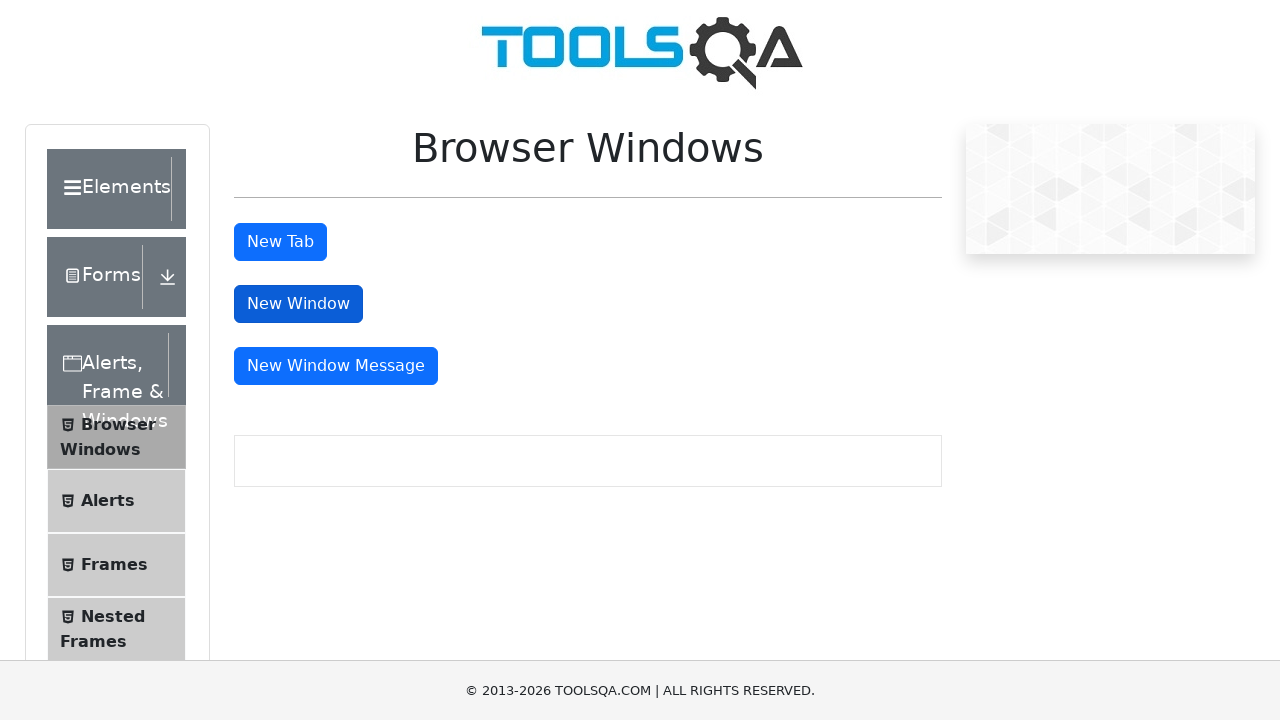

Verified sample page text loaded in new window
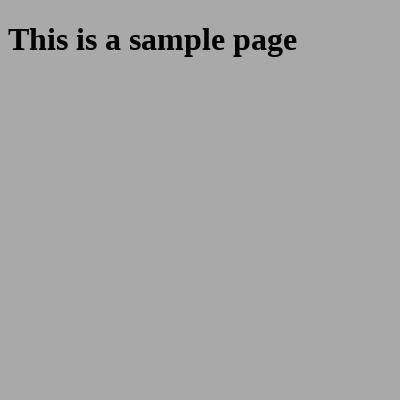

Closed new window
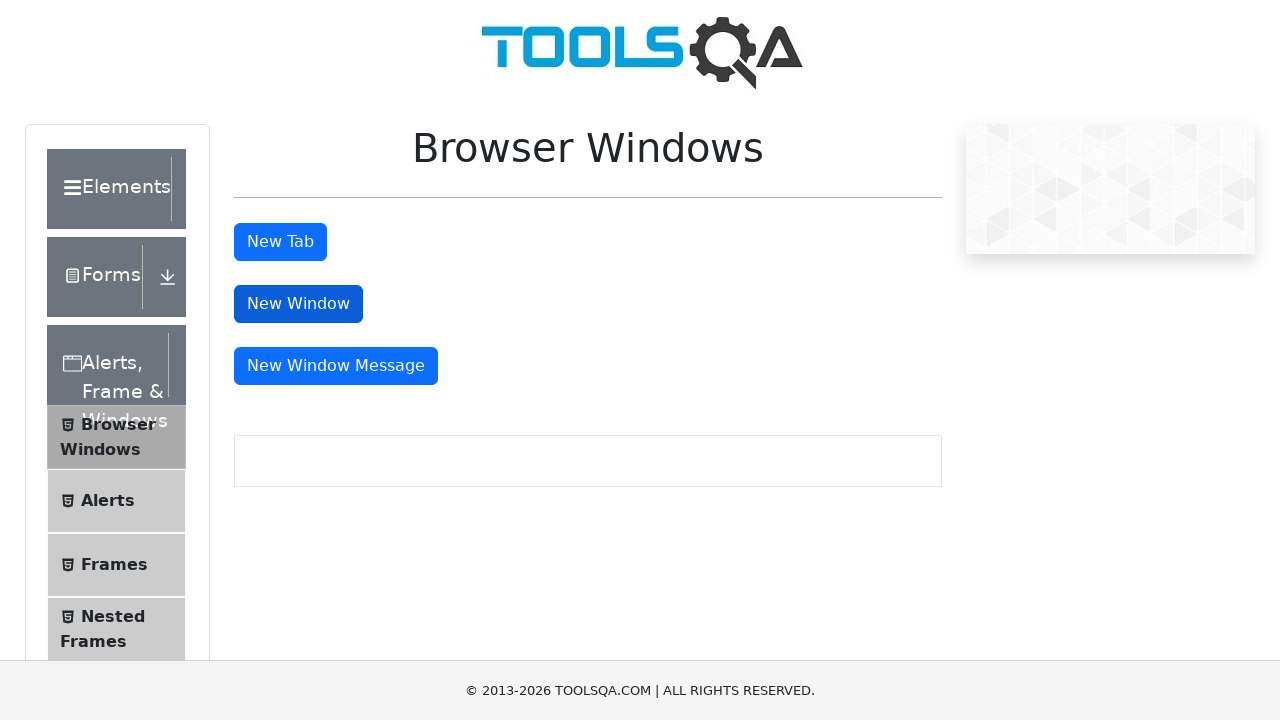

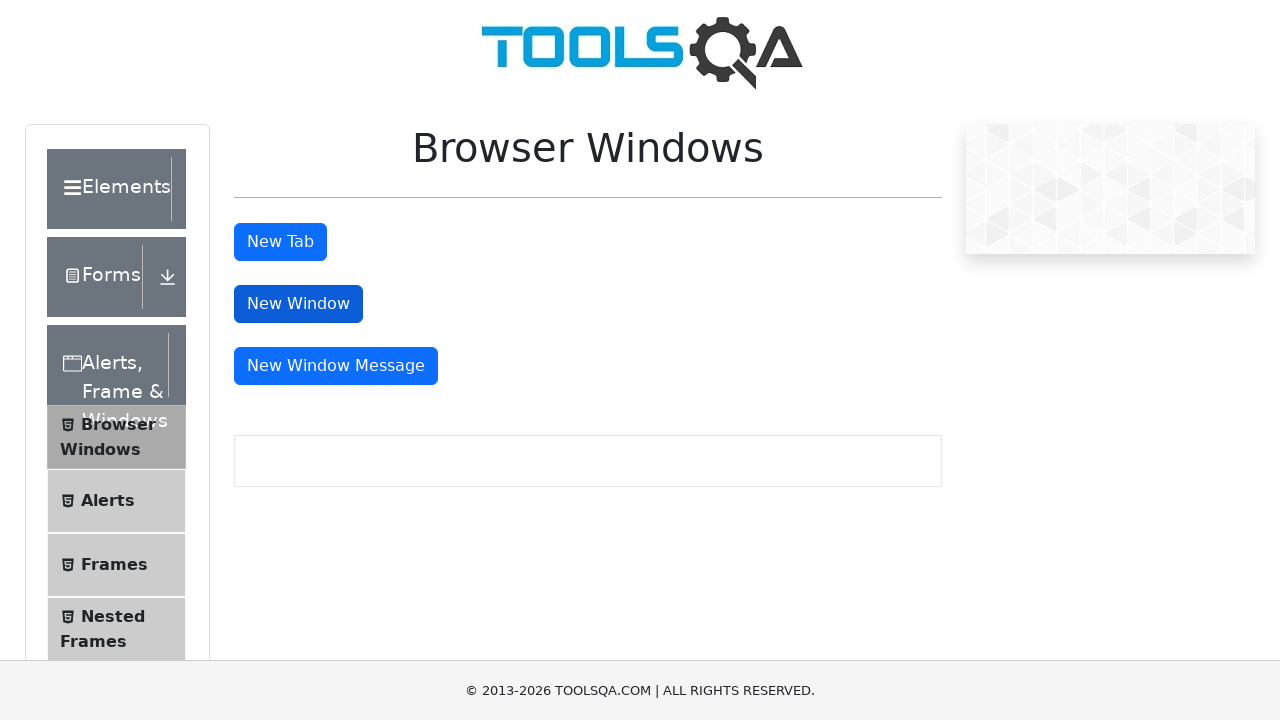